Tests a practice registration form by filling out all fields including name, email, gender, mobile number, date of birth, subjects, hobbies, and address, then submitting the form.

Starting URL: https://demoqa.com/automation-practice-form

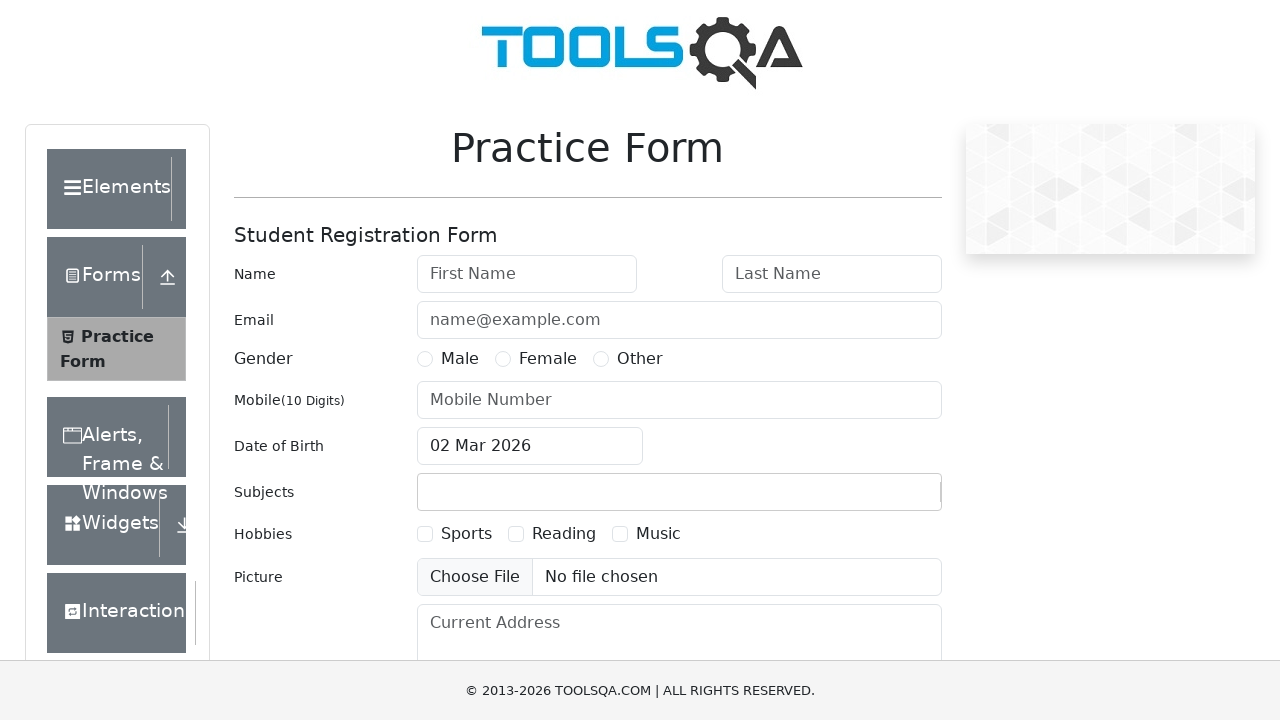

Filled first name field with 'John' on input#firstName
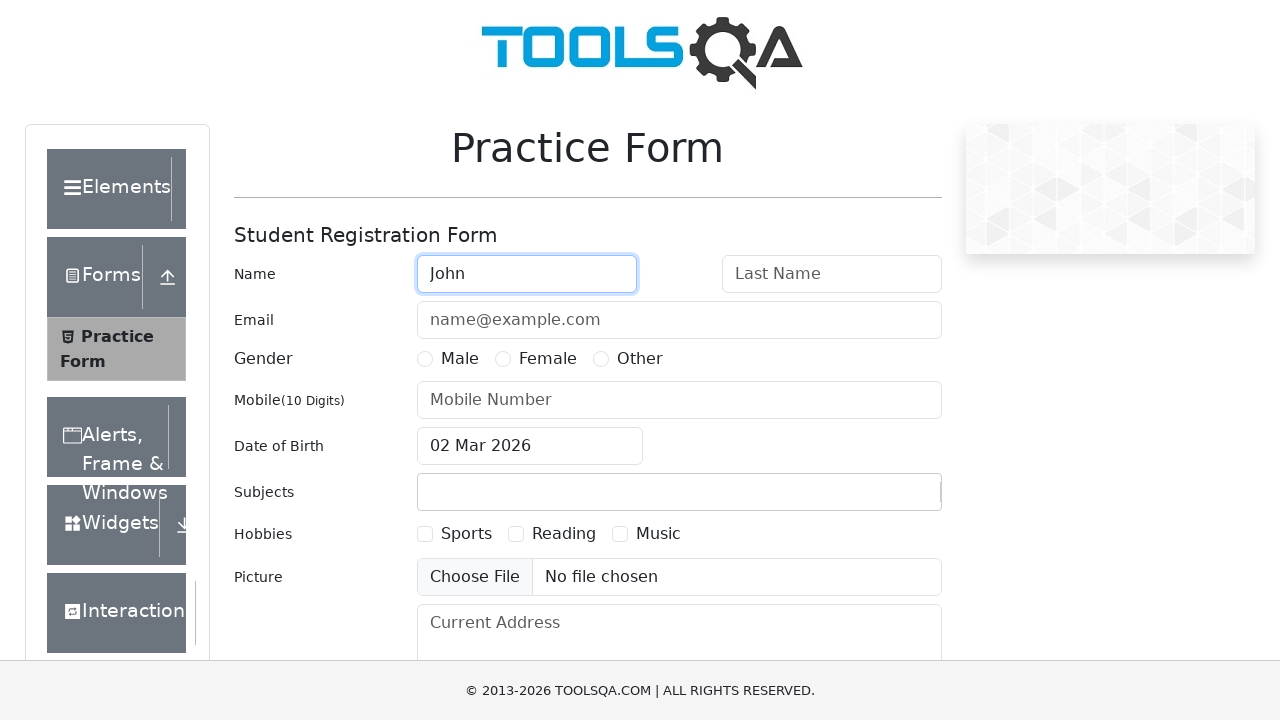

Filled last name field with 'Smith' on input#lastName
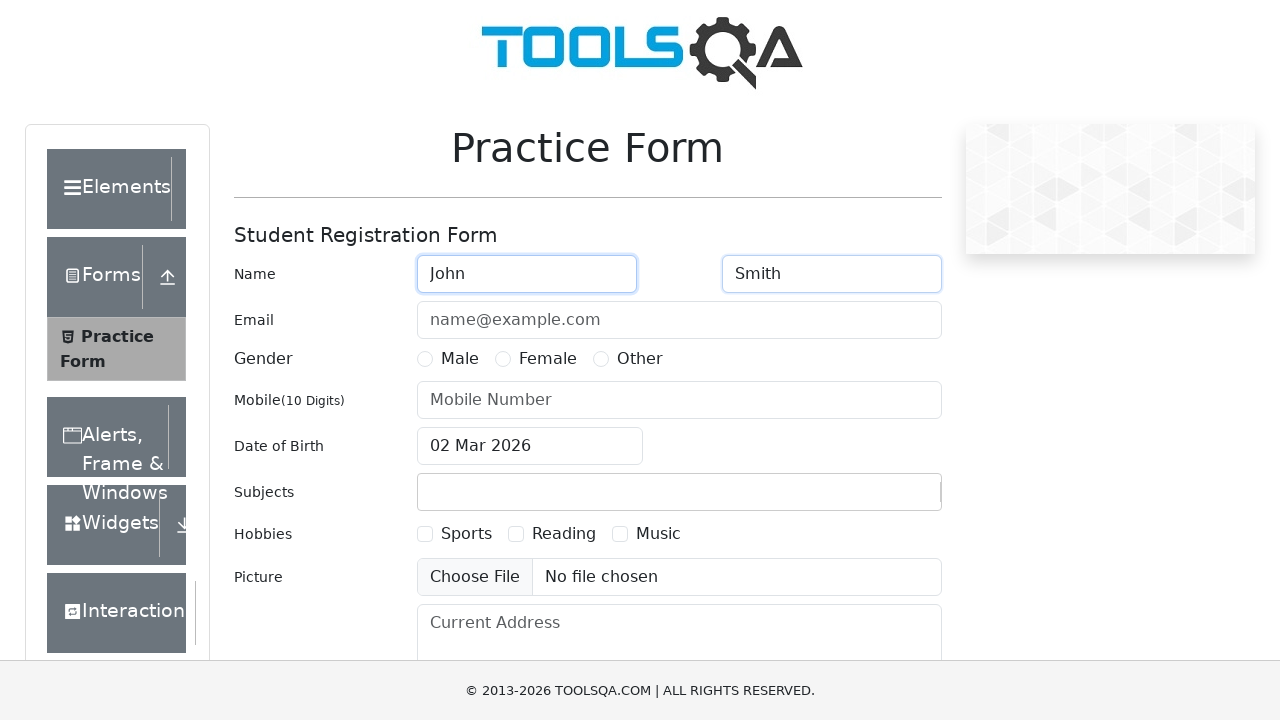

Filled email field with 'johnsmith@example.com' on input#userEmail
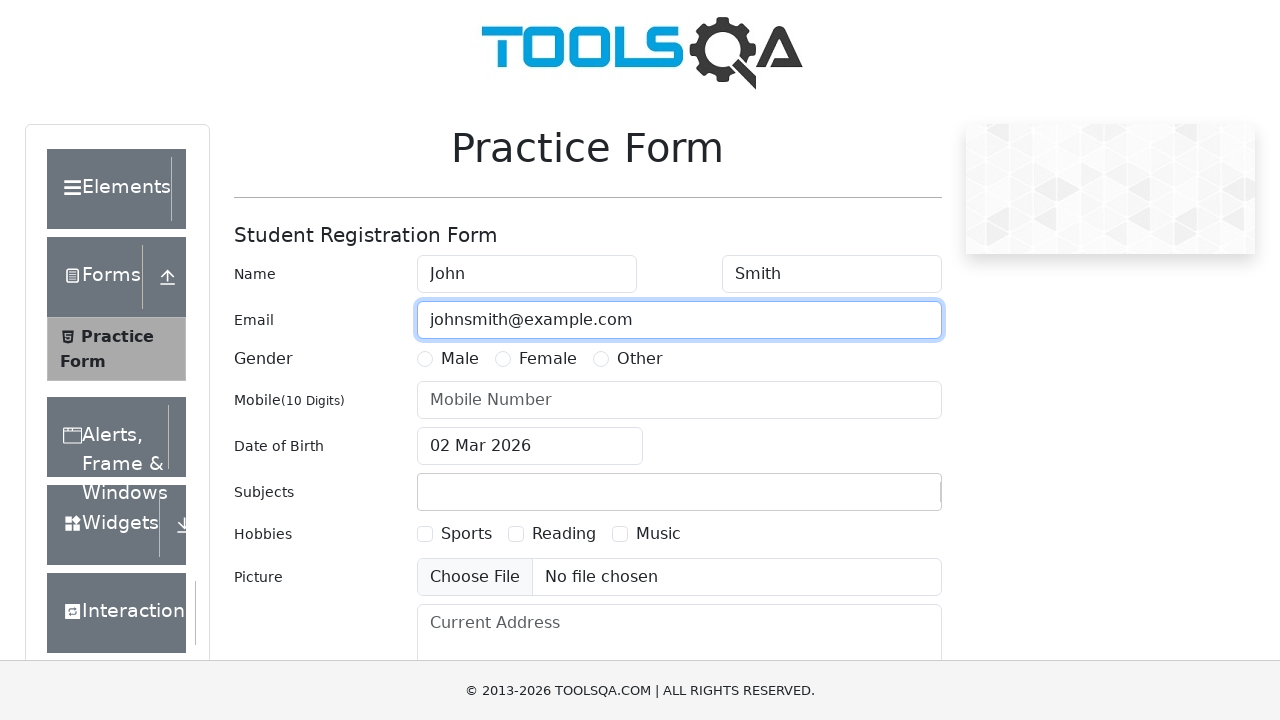

Selected Female gender option at (548, 359) on label[for='gender-radio-2']
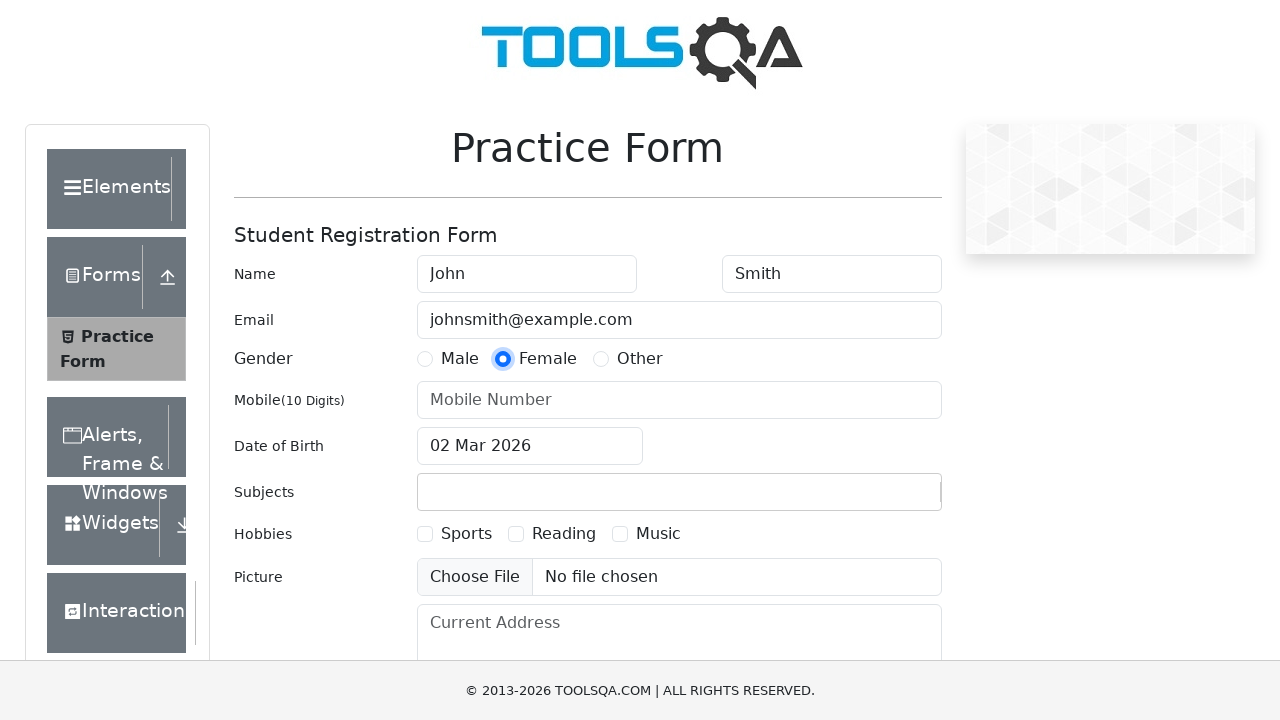

Filled mobile number field with '9876543210' on input#userNumber
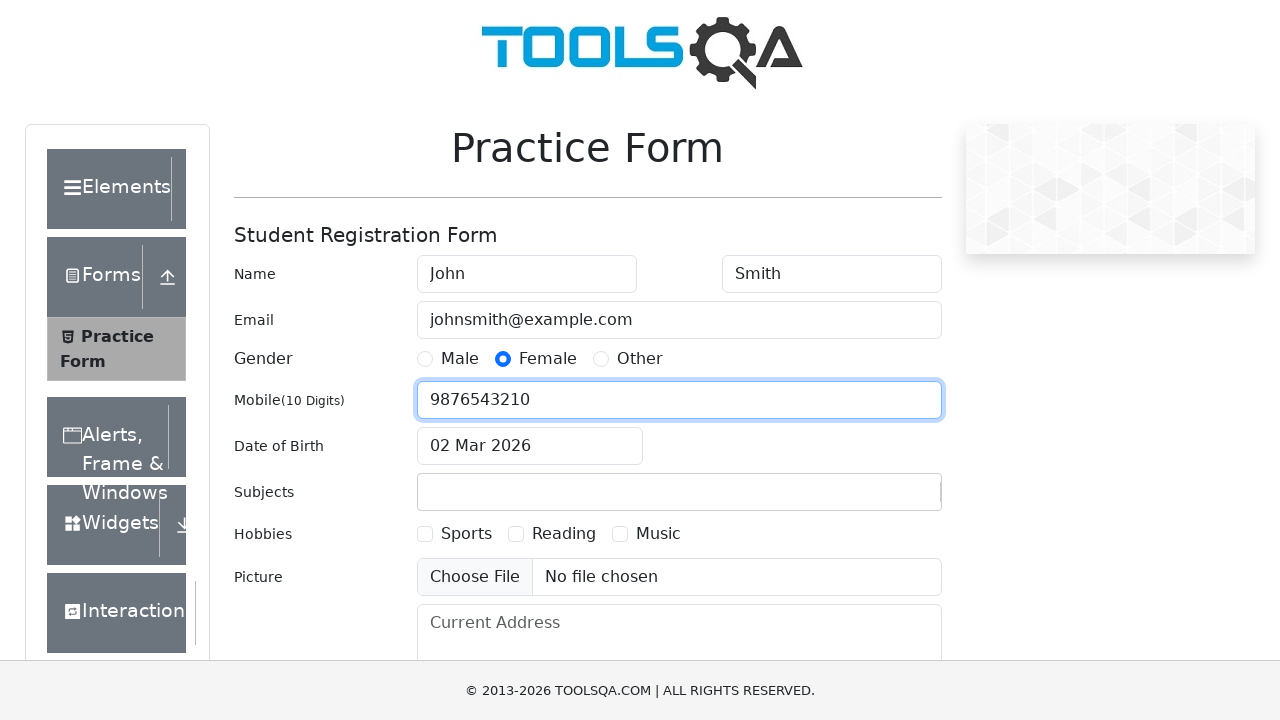

Clicked date of birth field to open date picker at (530, 446) on input#dateOfBirthInput
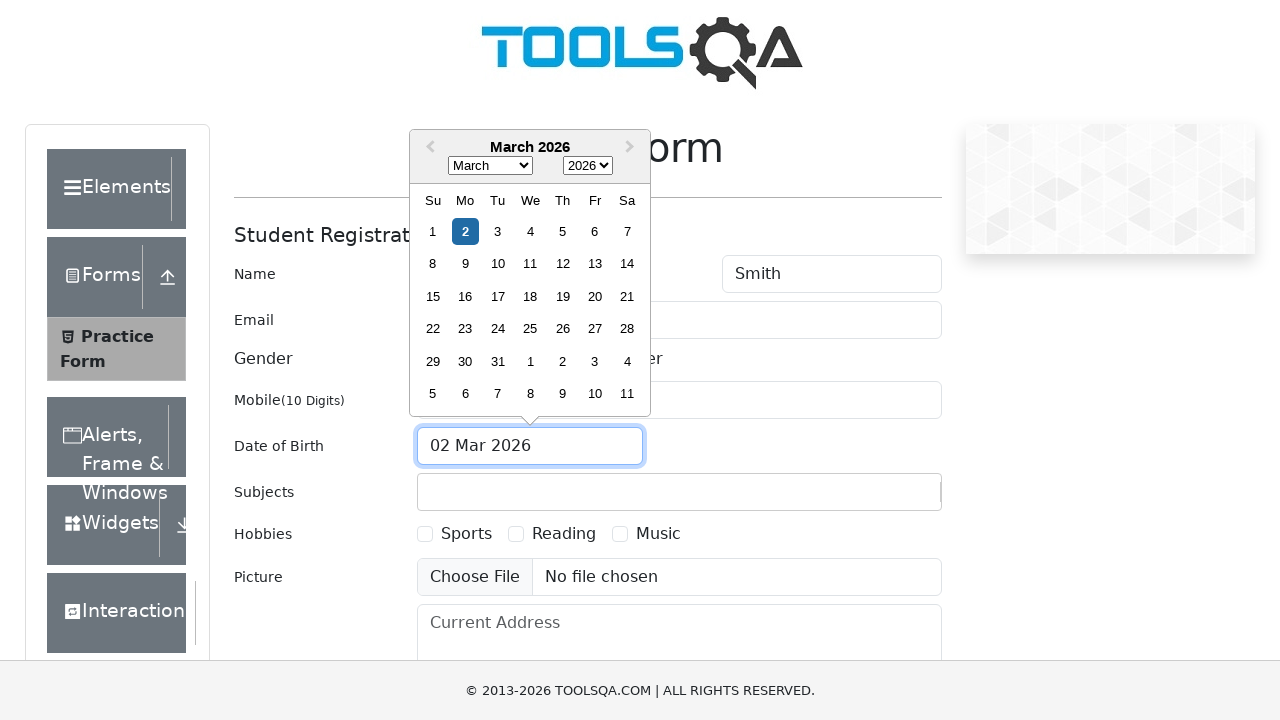

Selected year 2000 from date picker on .react-datepicker__year-select
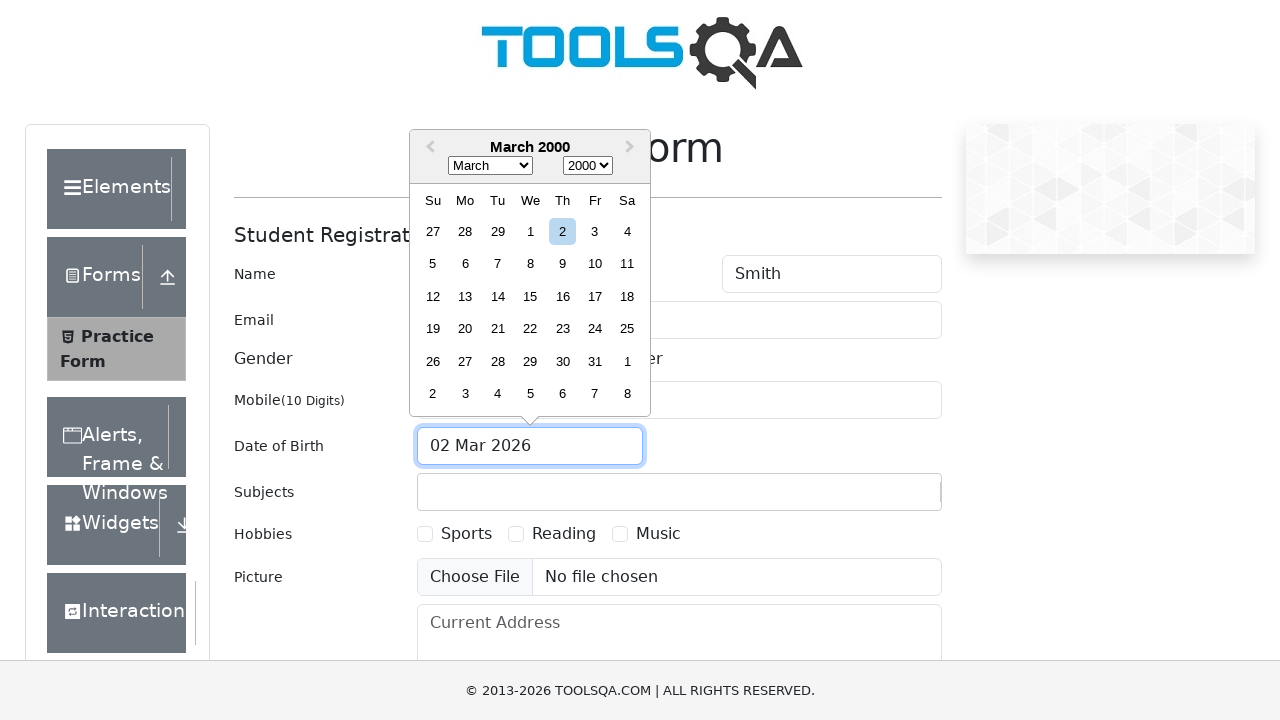

Selected April (month 3) from date picker on .react-datepicker__month-select
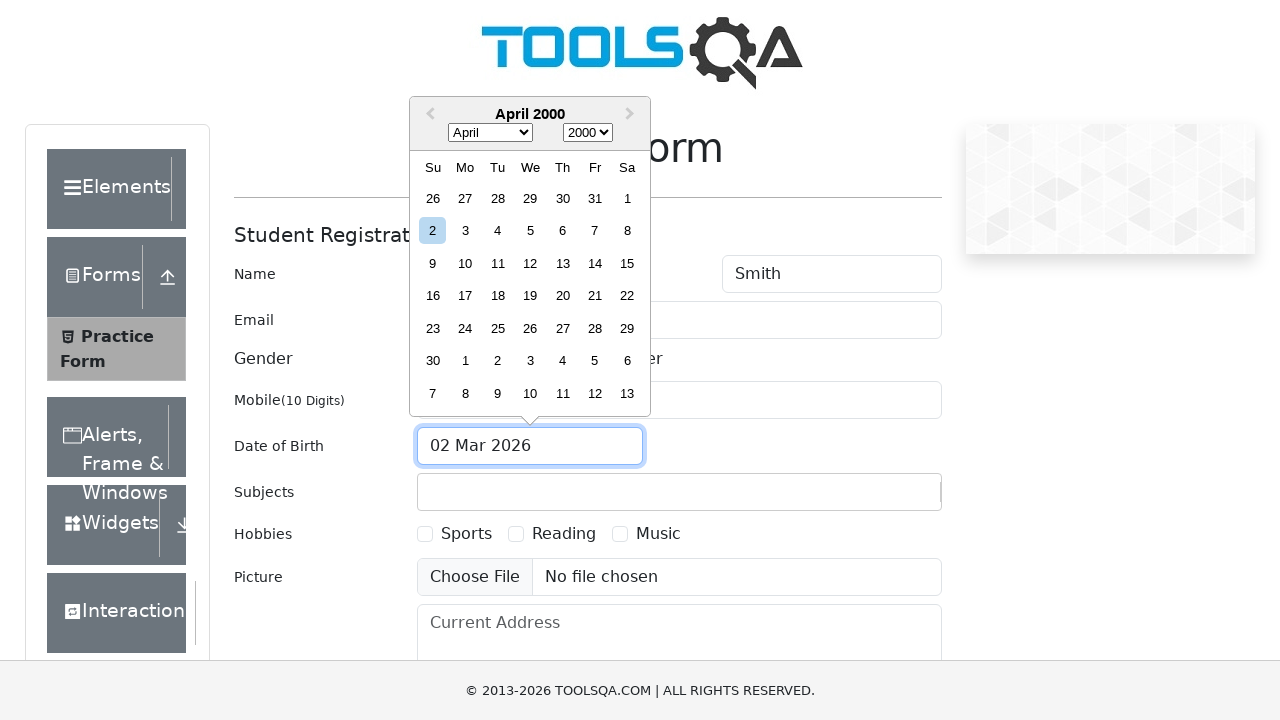

Selected 11th day from date picker at (498, 263) on .react-datepicker__day--011:not(.react-datepicker__day--outside-month)
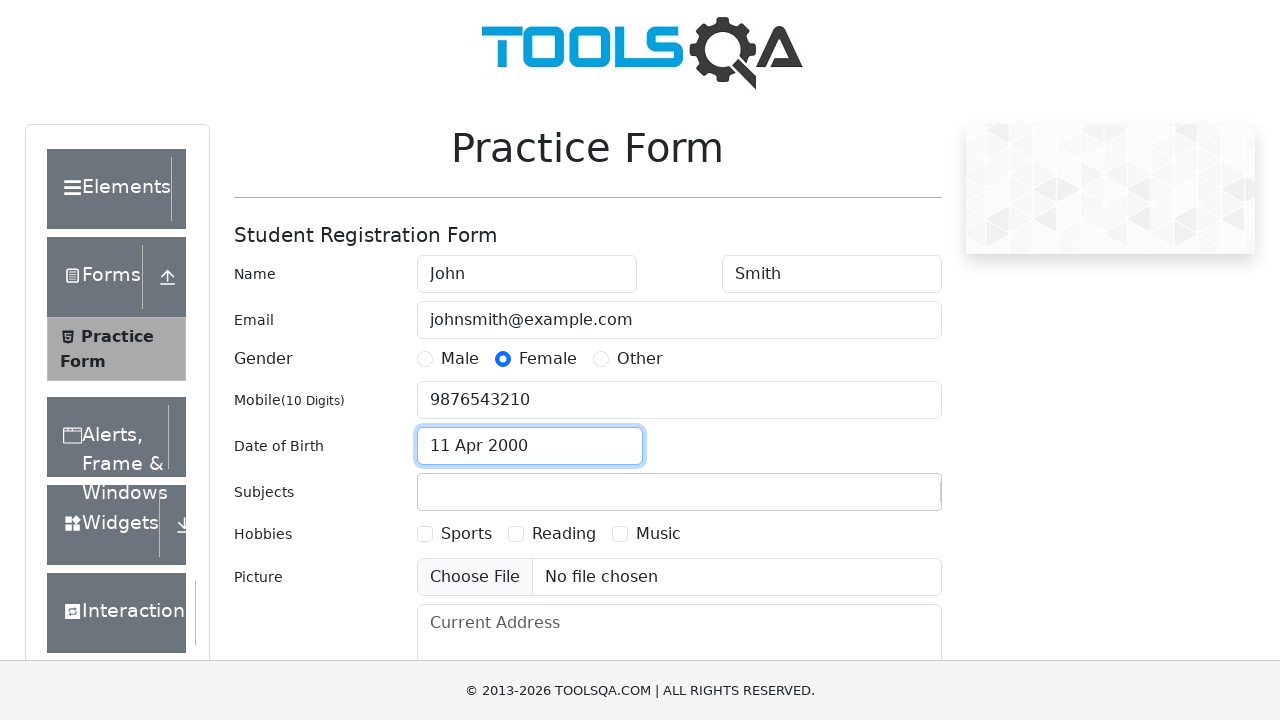

Filled subjects field with 'Computer Science' on input#subjectsInput
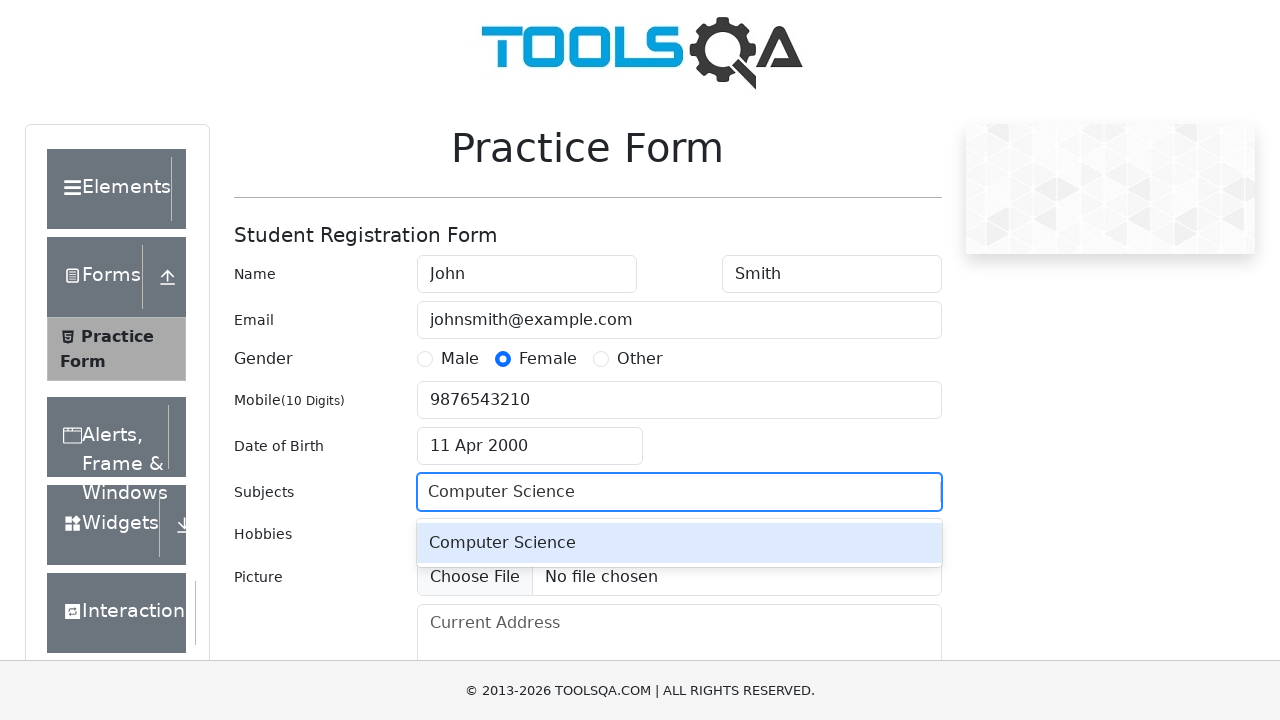

Pressed Tab key to confirm subject selection
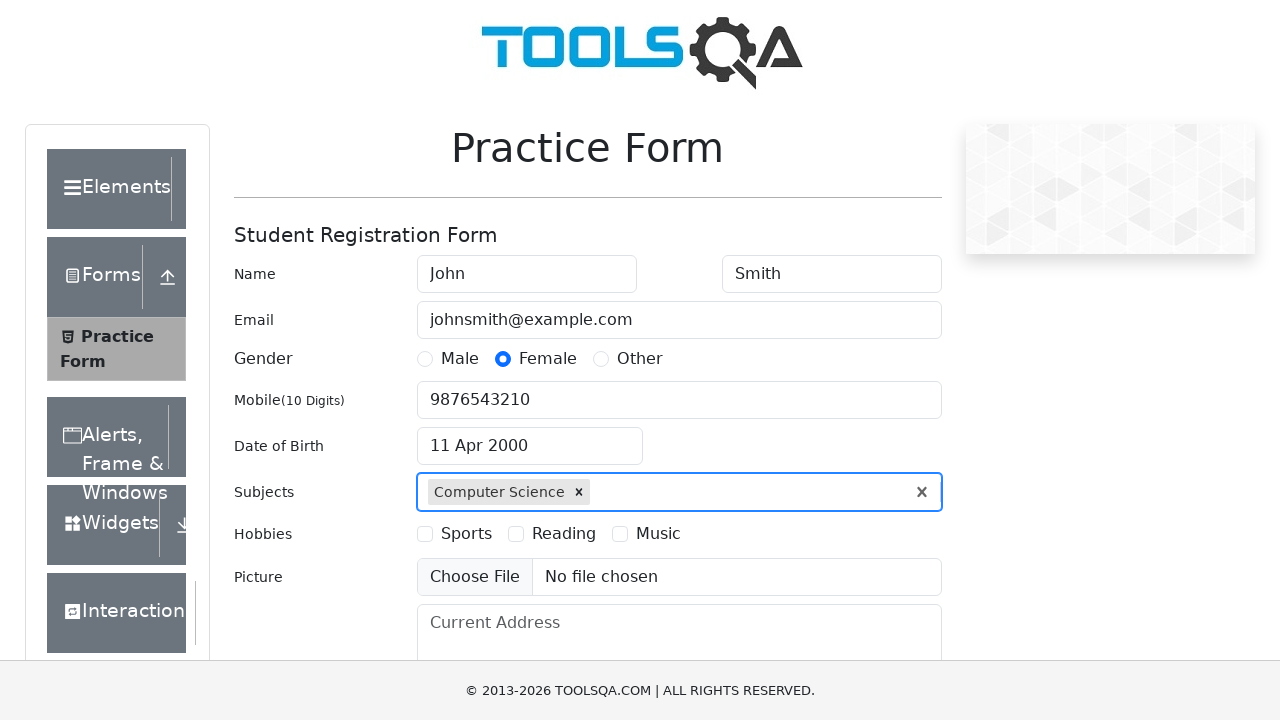

Selected Reading hobby checkbox at (564, 534) on label[for='hobbies-checkbox-2']
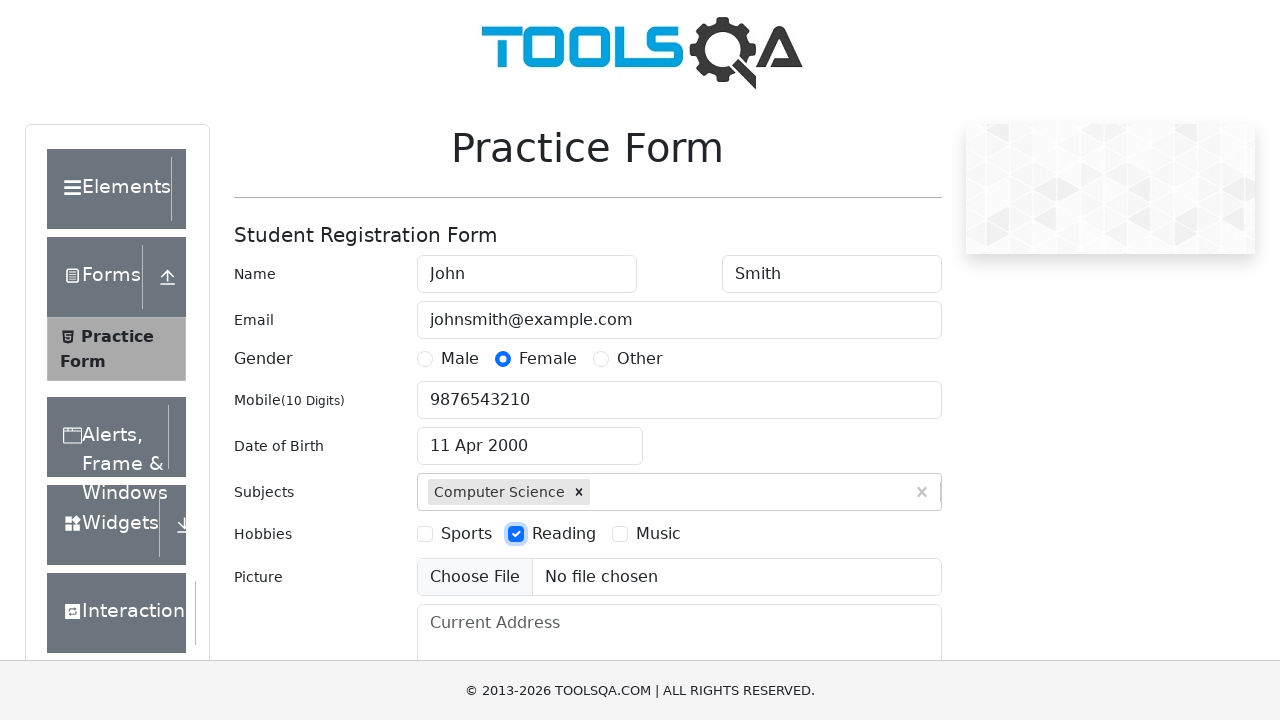

Filled current address field with '123 Main Street, New York' on textarea#currentAddress
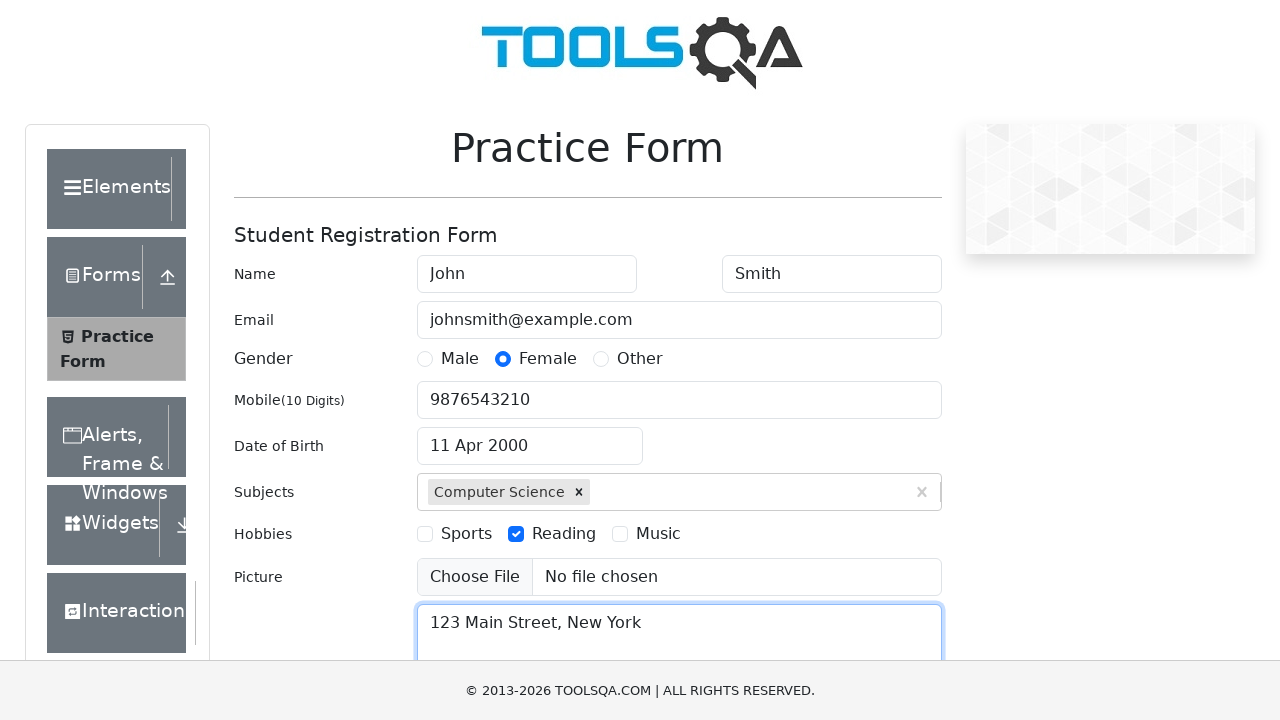

Clicked submit button to complete form submission at (885, 499) on button#submit
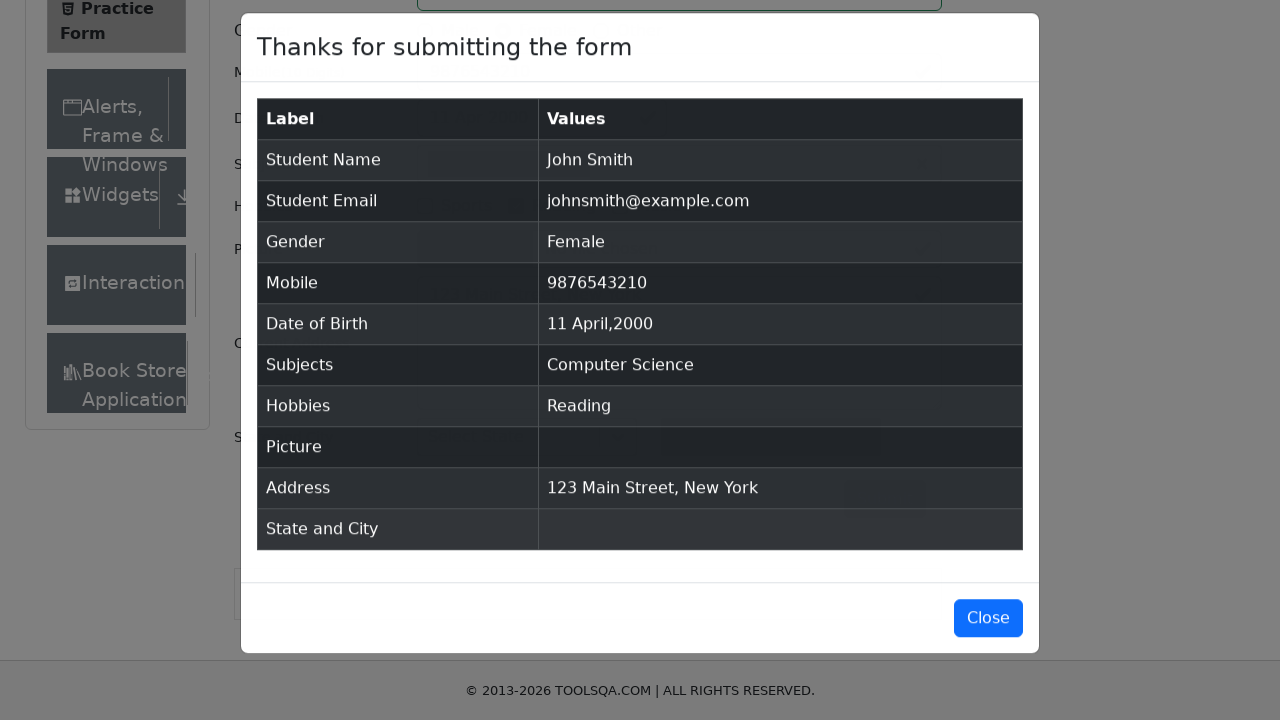

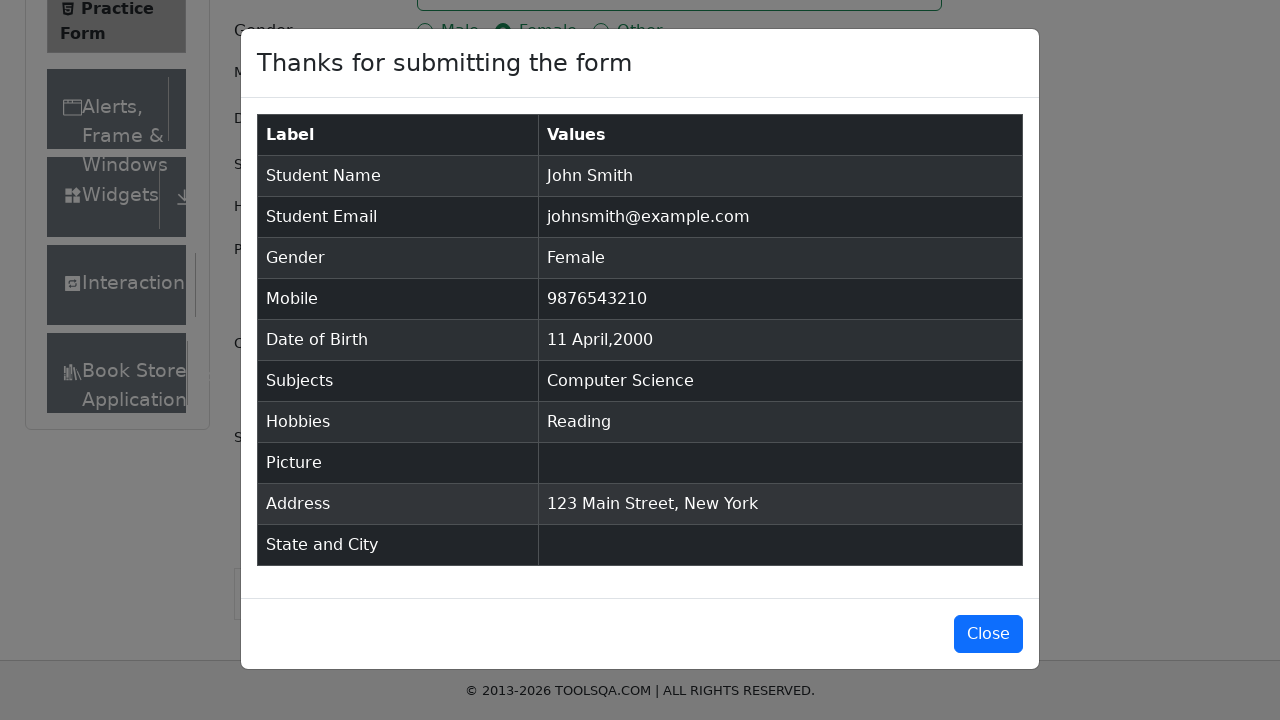